Tests a demo form by interacting with various form elements including text fields, checkboxes, radio buttons, a select dropdown, slider, and text area, then submits the form and verifies the thank you message.

Starting URL: https://devexpress.github.io/testcafe/example/

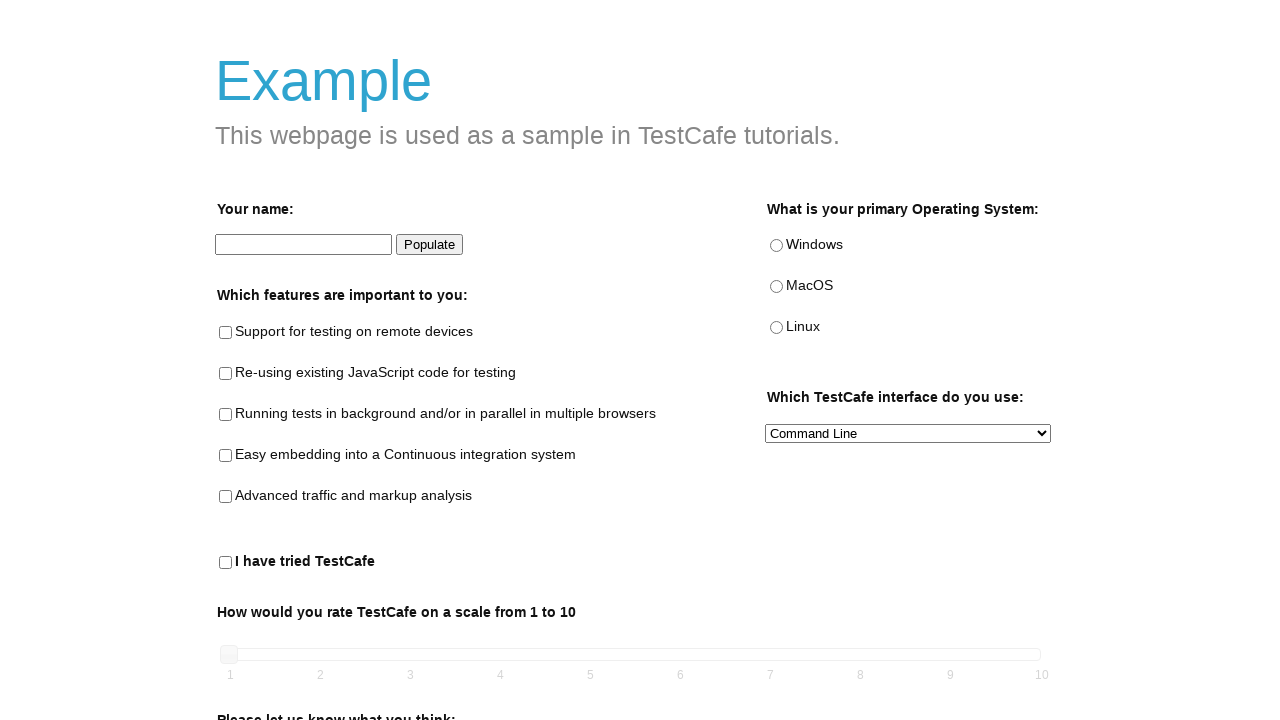

Clicked populate button to auto-fill developer name at (430, 245) on #populate
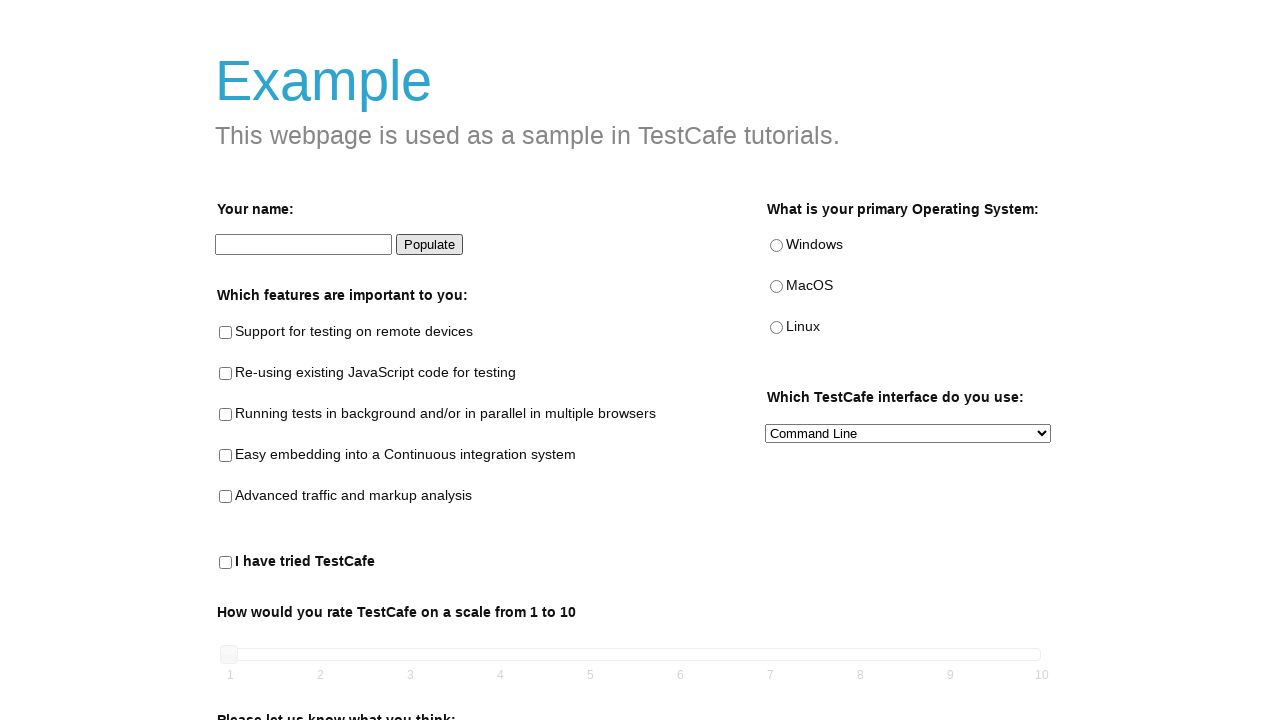

Accepted alert dialog and clicked populate button again at (430, 245) on #populate
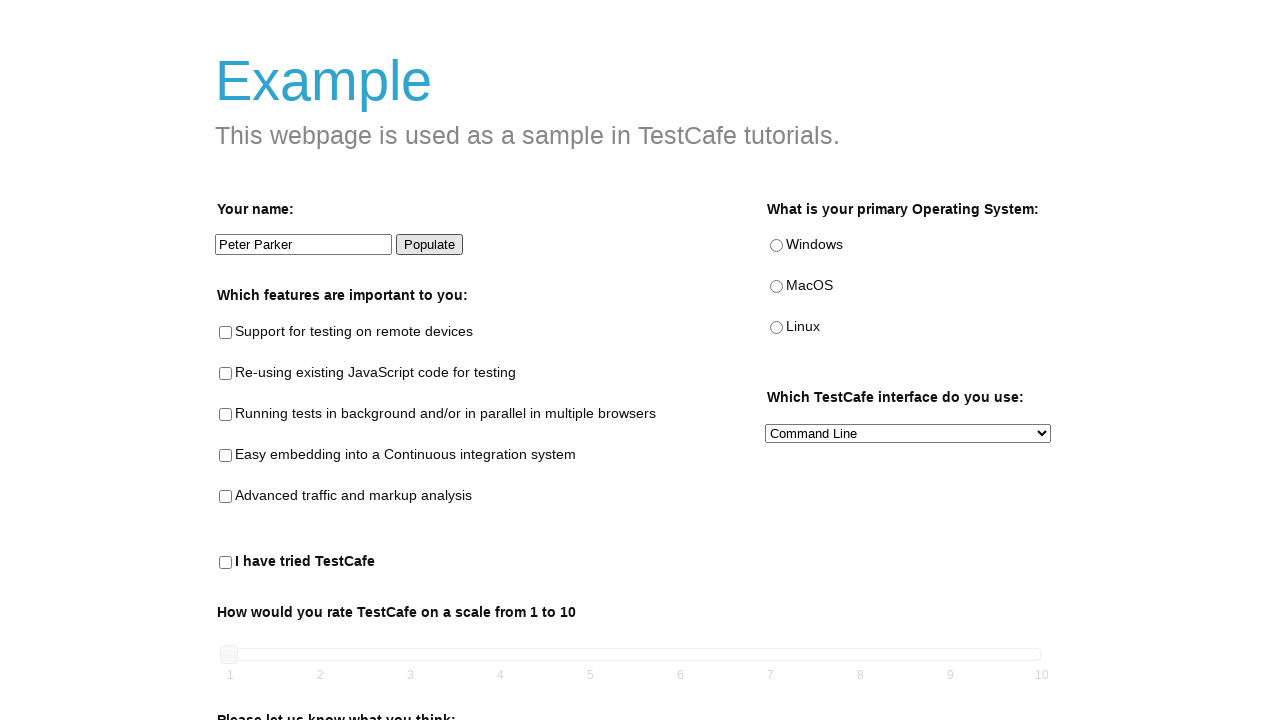

Filled developer name field with 'Peter Parker' on #developer-name
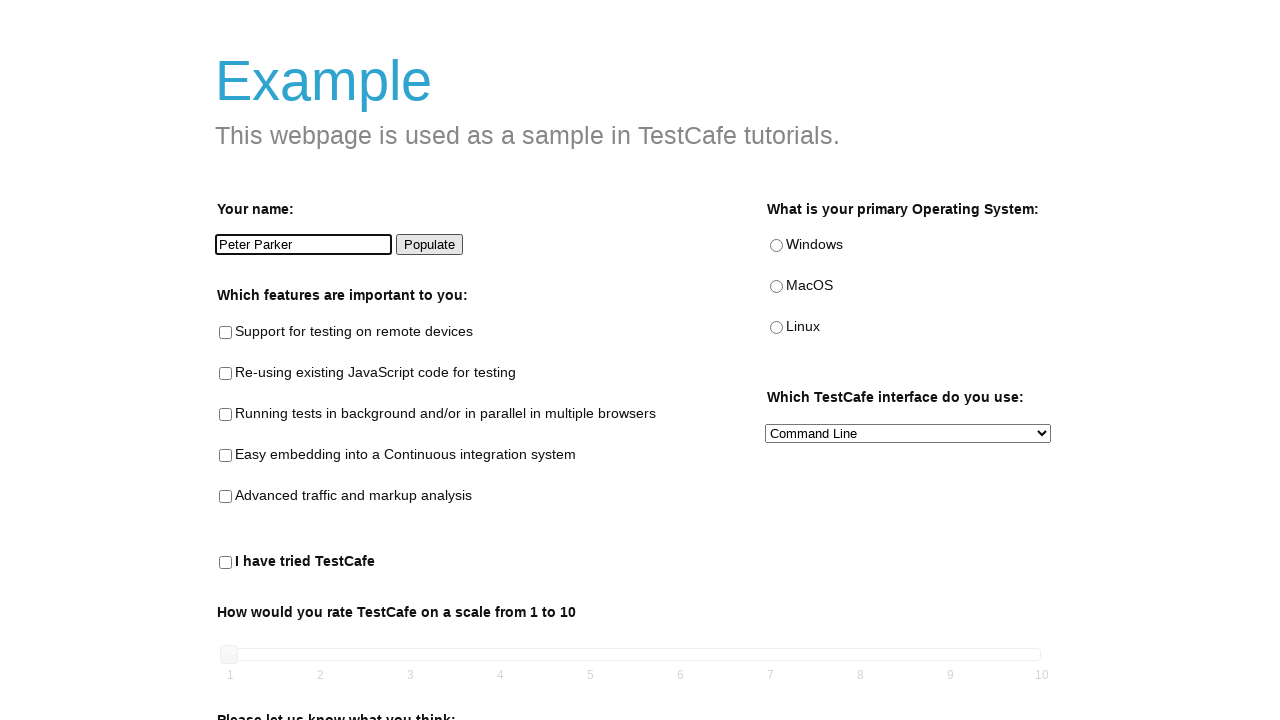

Clicked checkbox 1 of 6 at (226, 333) on input[type='checkbox'] >> nth=0
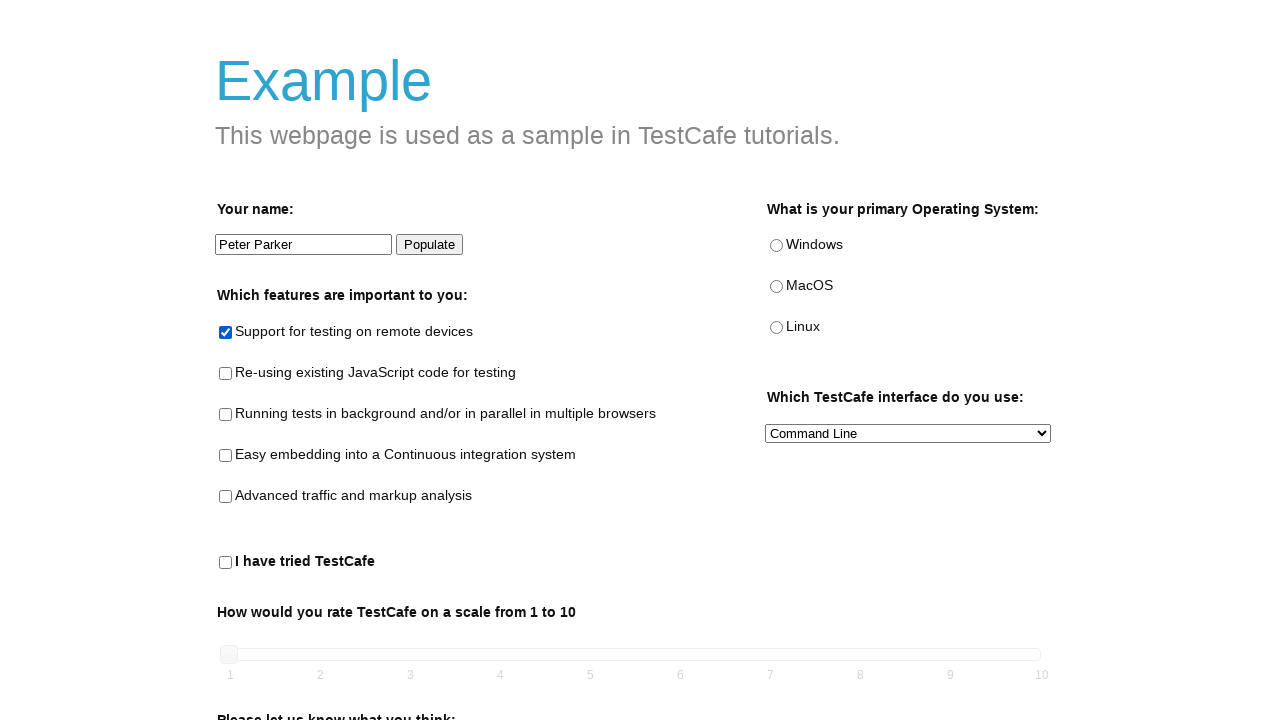

Clicked checkbox 2 of 6 at (226, 374) on input[type='checkbox'] >> nth=1
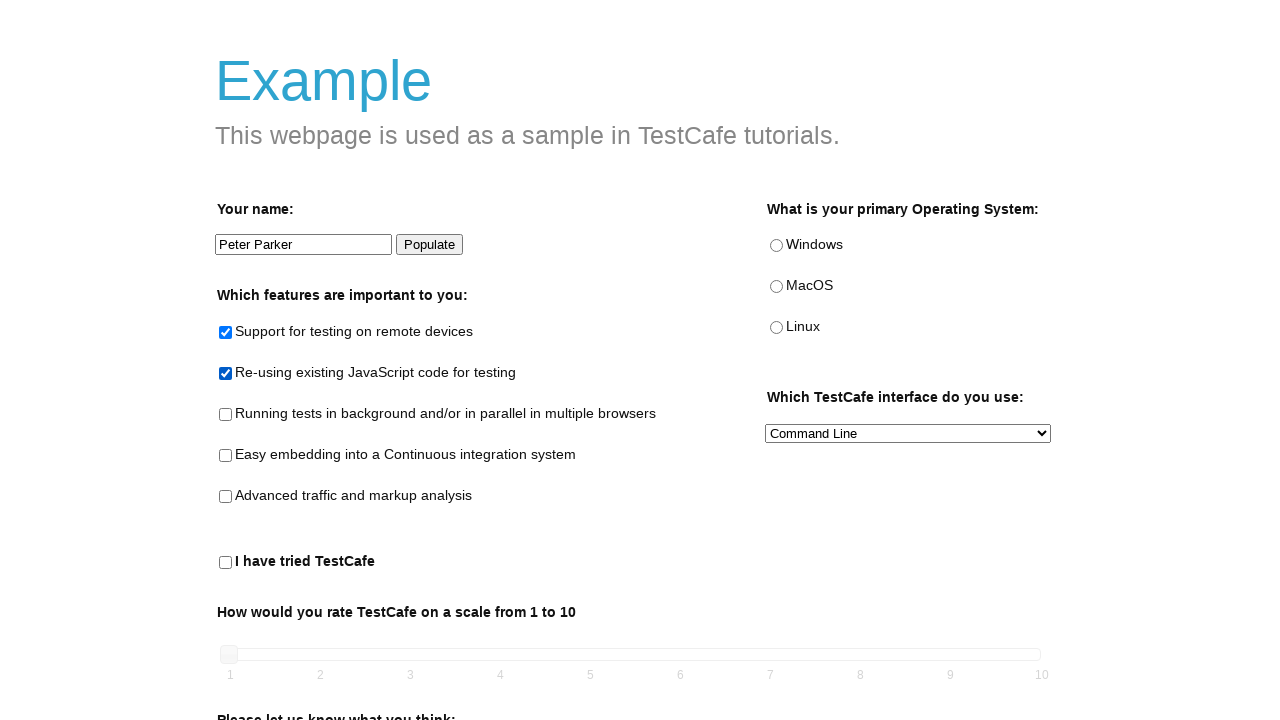

Clicked checkbox 3 of 6 at (226, 415) on input[type='checkbox'] >> nth=2
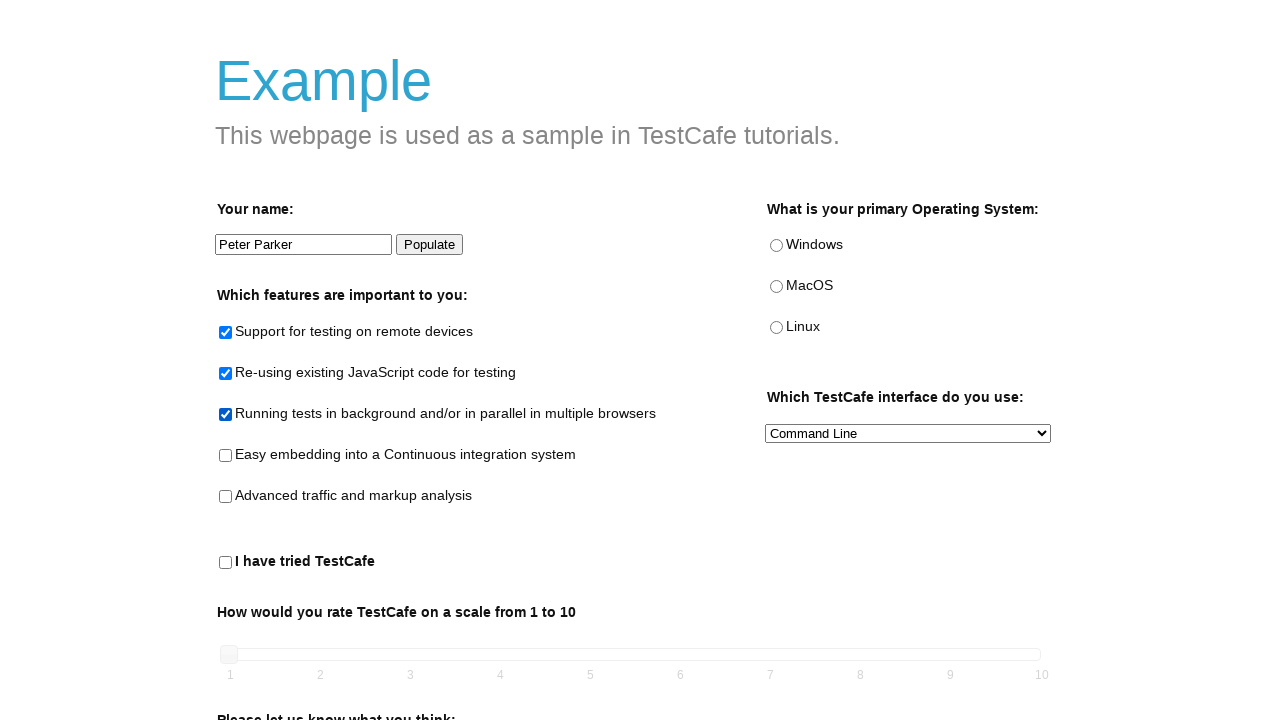

Clicked checkbox 4 of 6 at (226, 456) on input[type='checkbox'] >> nth=3
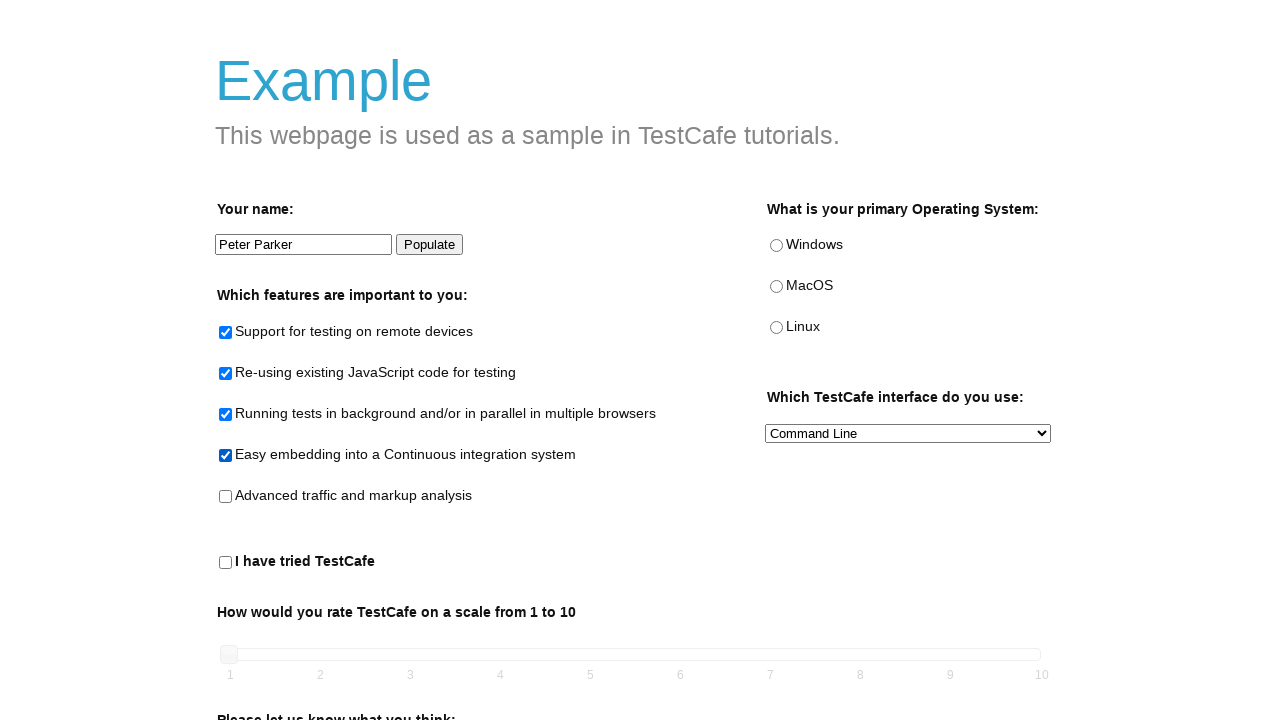

Clicked checkbox 5 of 6 at (226, 497) on input[type='checkbox'] >> nth=4
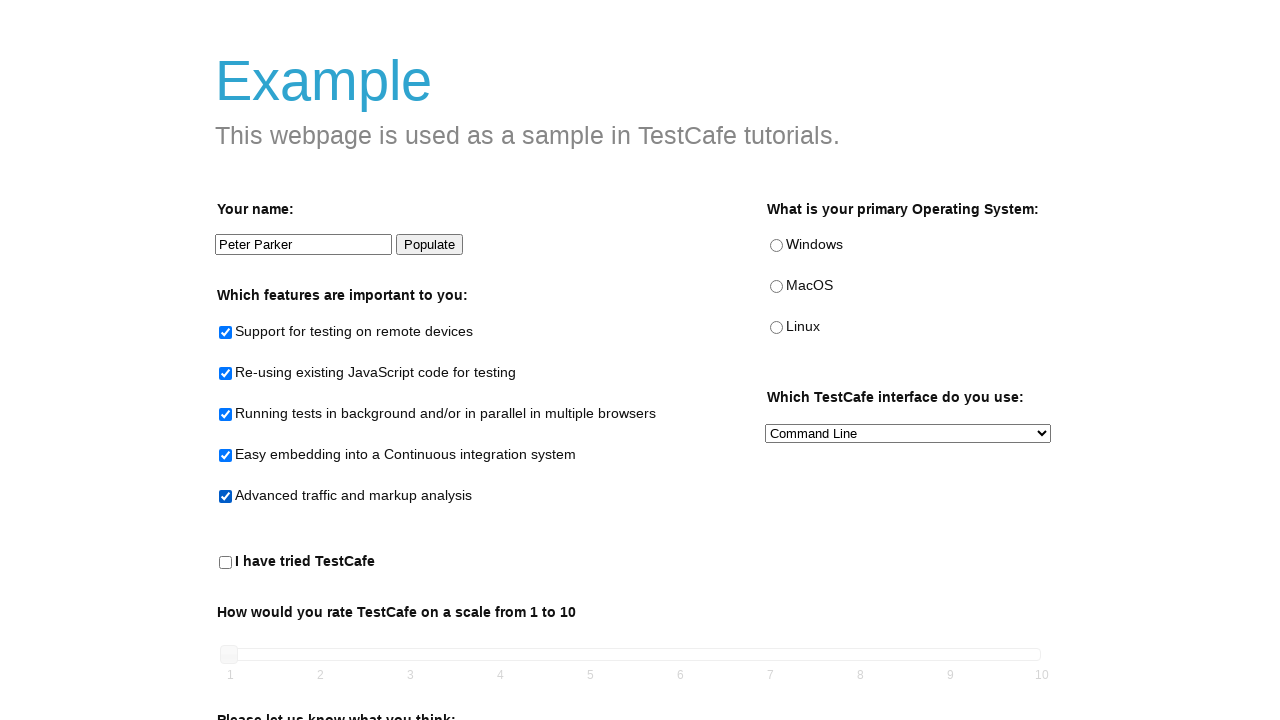

Clicked checkbox 6 of 6 at (226, 563) on input[type='checkbox'] >> nth=5
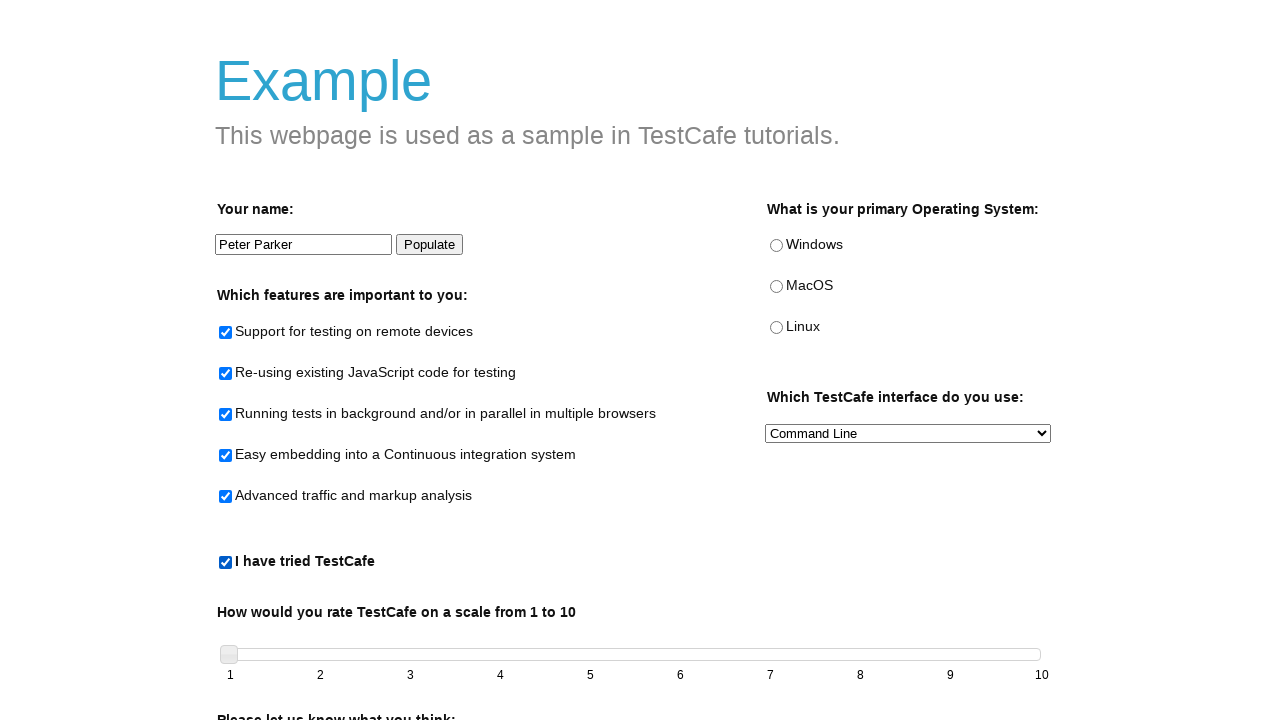

Clicked radio button 1 of 3 at (776, 246) on input[type='radio'] >> nth=0
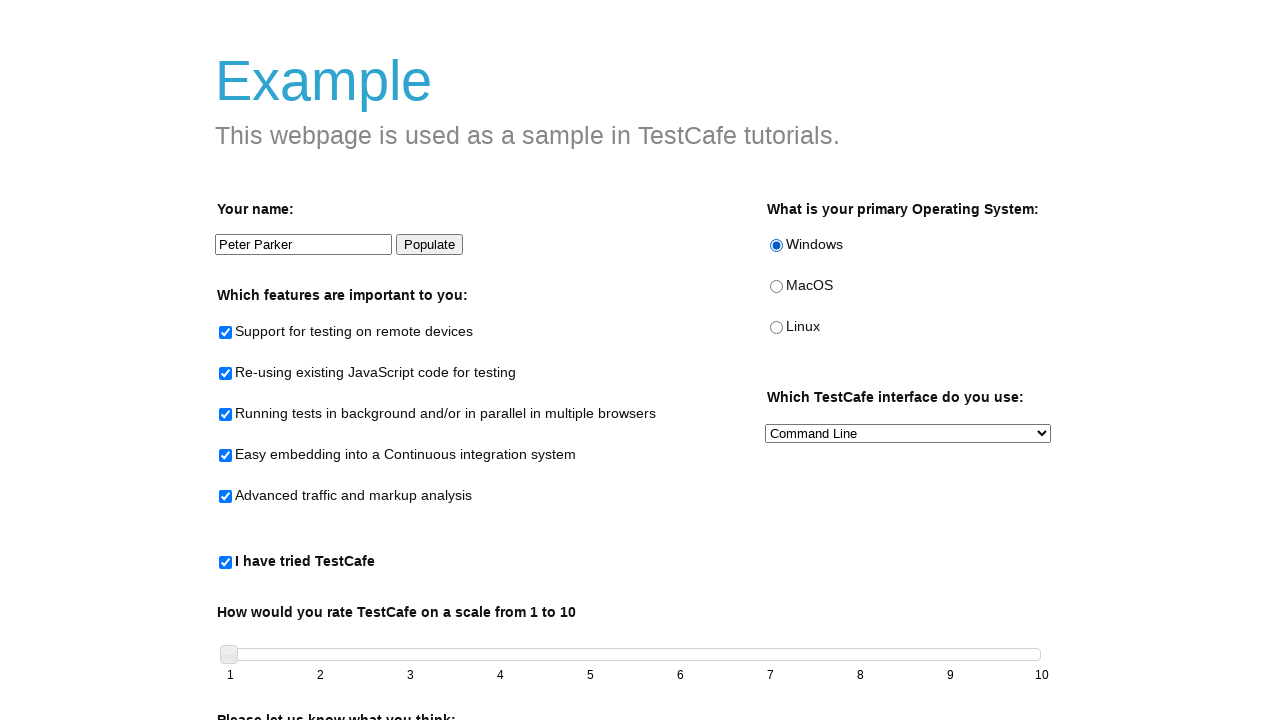

Clicked radio button 2 of 3 at (776, 287) on input[type='radio'] >> nth=1
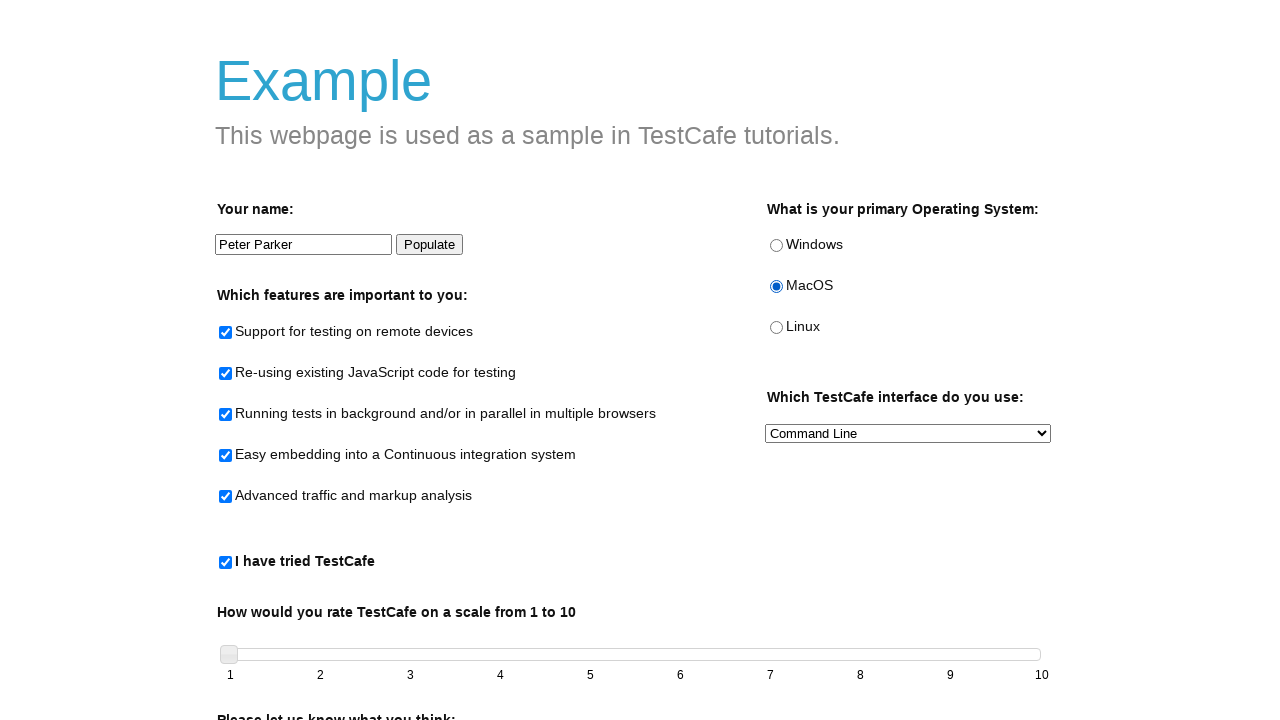

Clicked radio button 3 of 3 at (776, 328) on input[type='radio'] >> nth=2
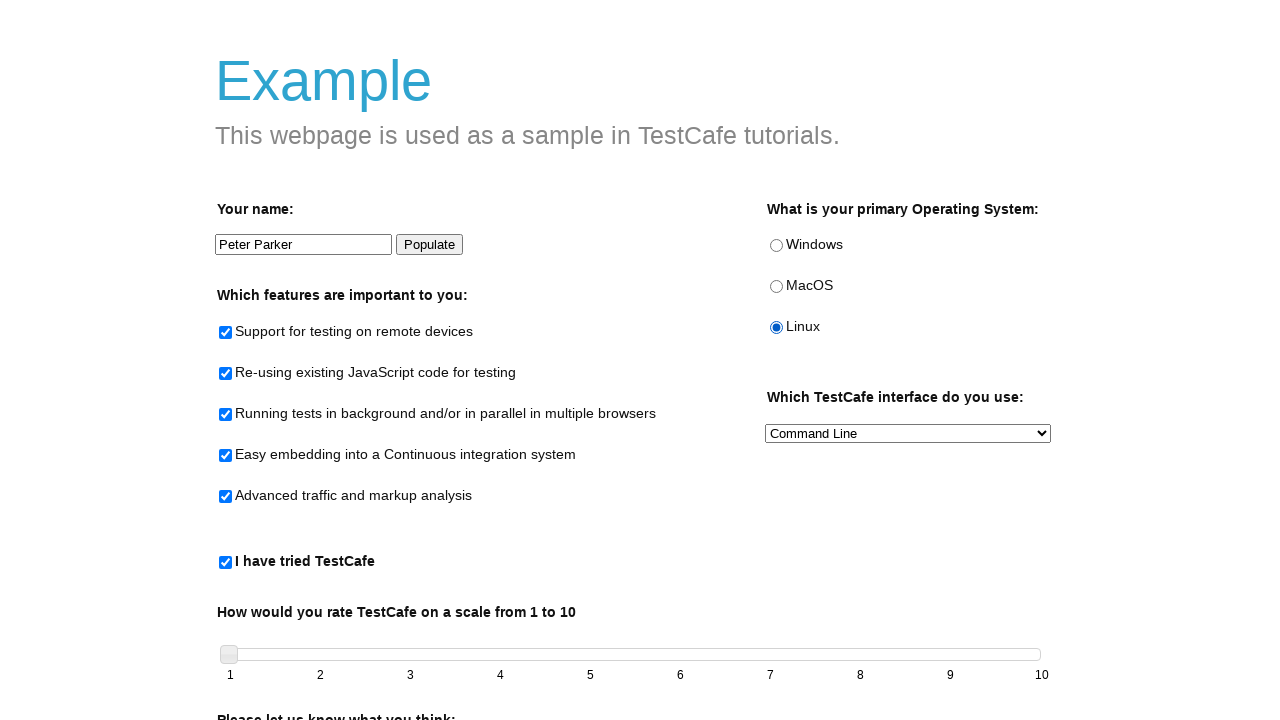

Selected 'Both' from preferred interface dropdown on #preferred-interface
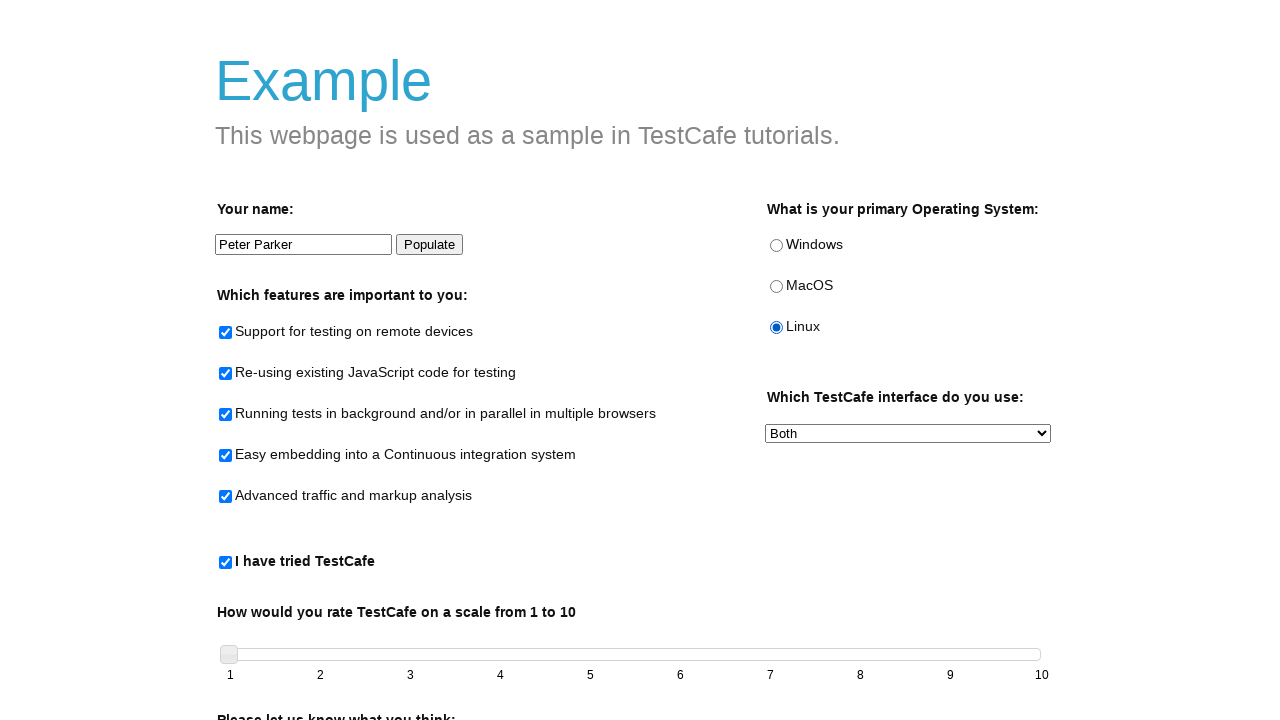

Filled comments text area with test comment on #comments
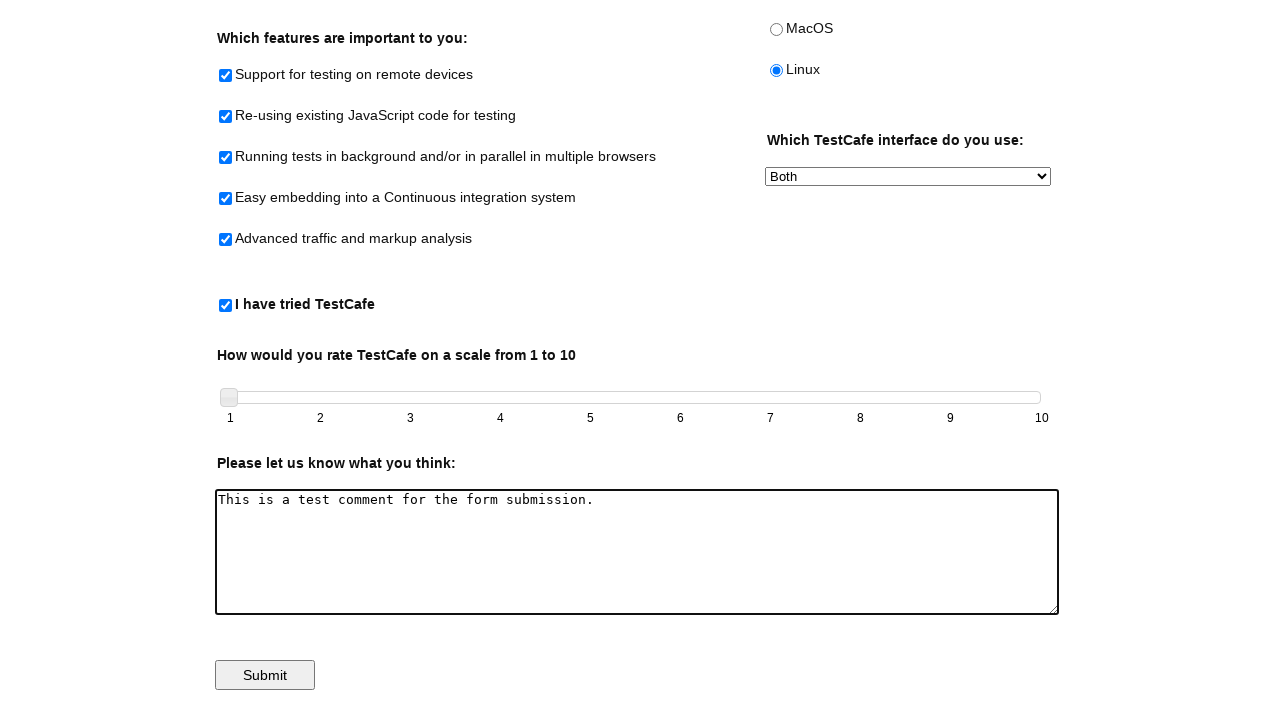

Dragged slider handle to new position at (328, 392)
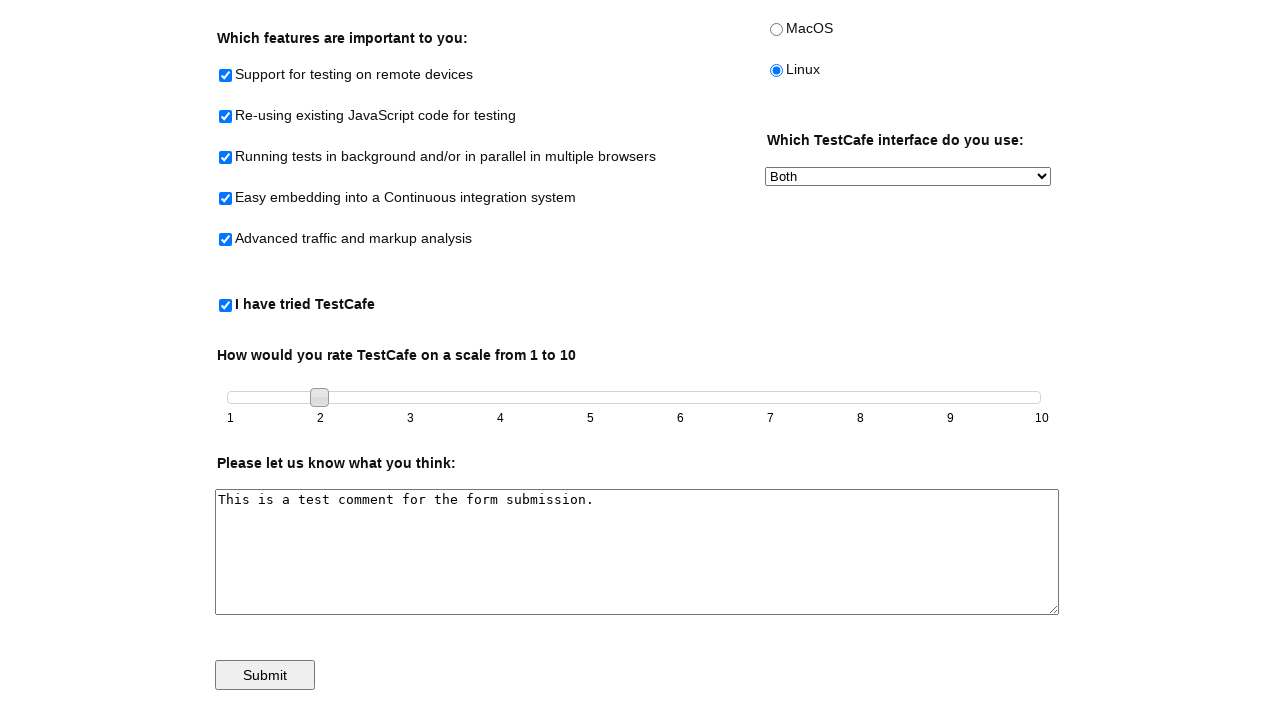

Clicked submit button to submit the form at (265, 675) on #submit-button
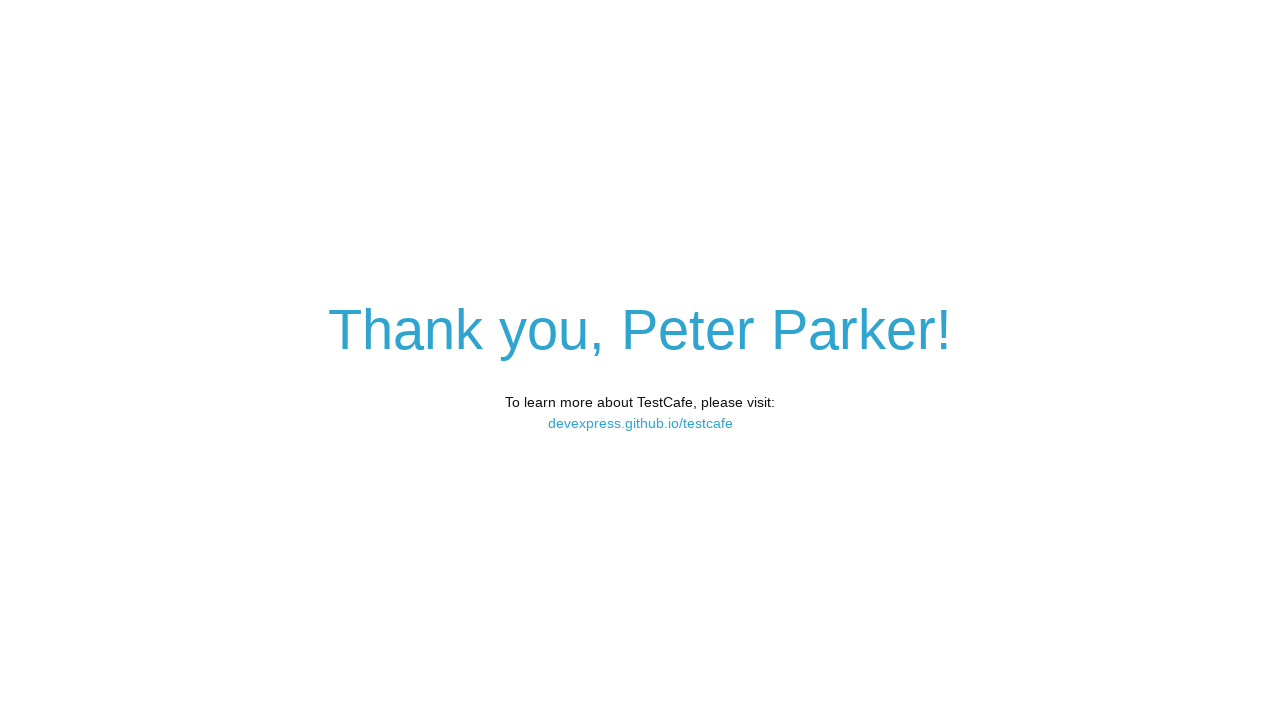

Thank you message appeared confirming form submission
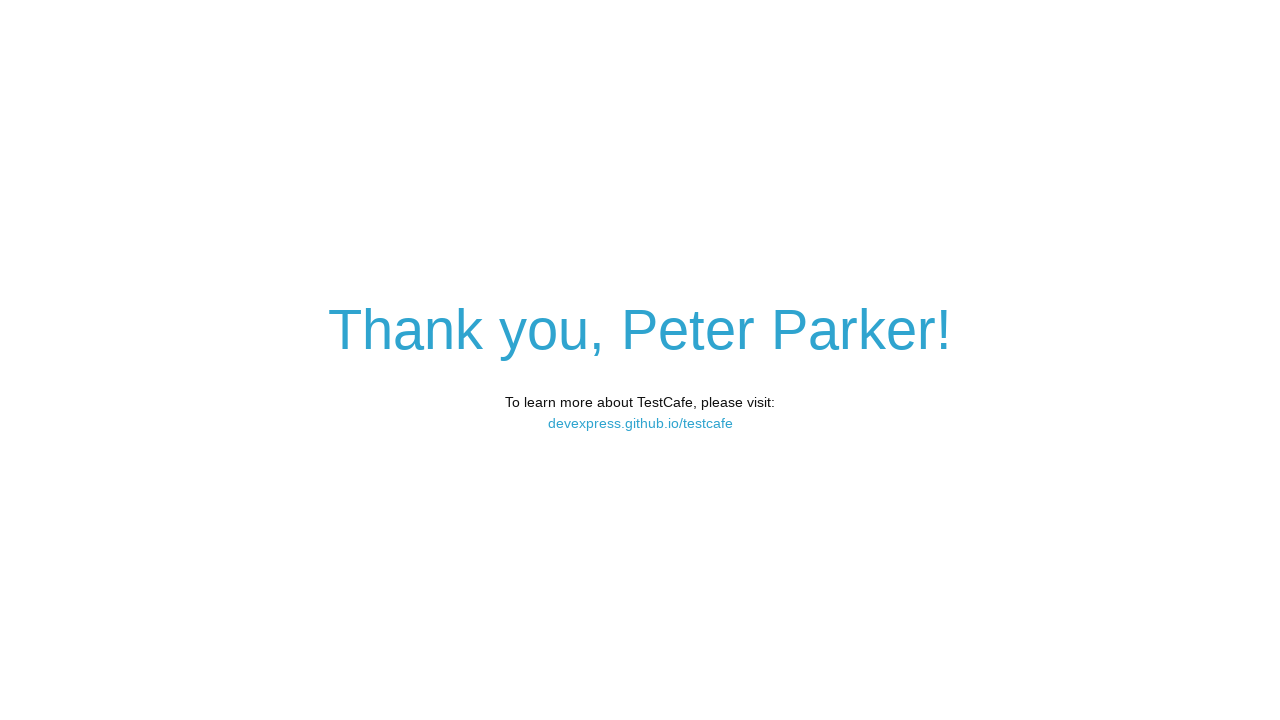

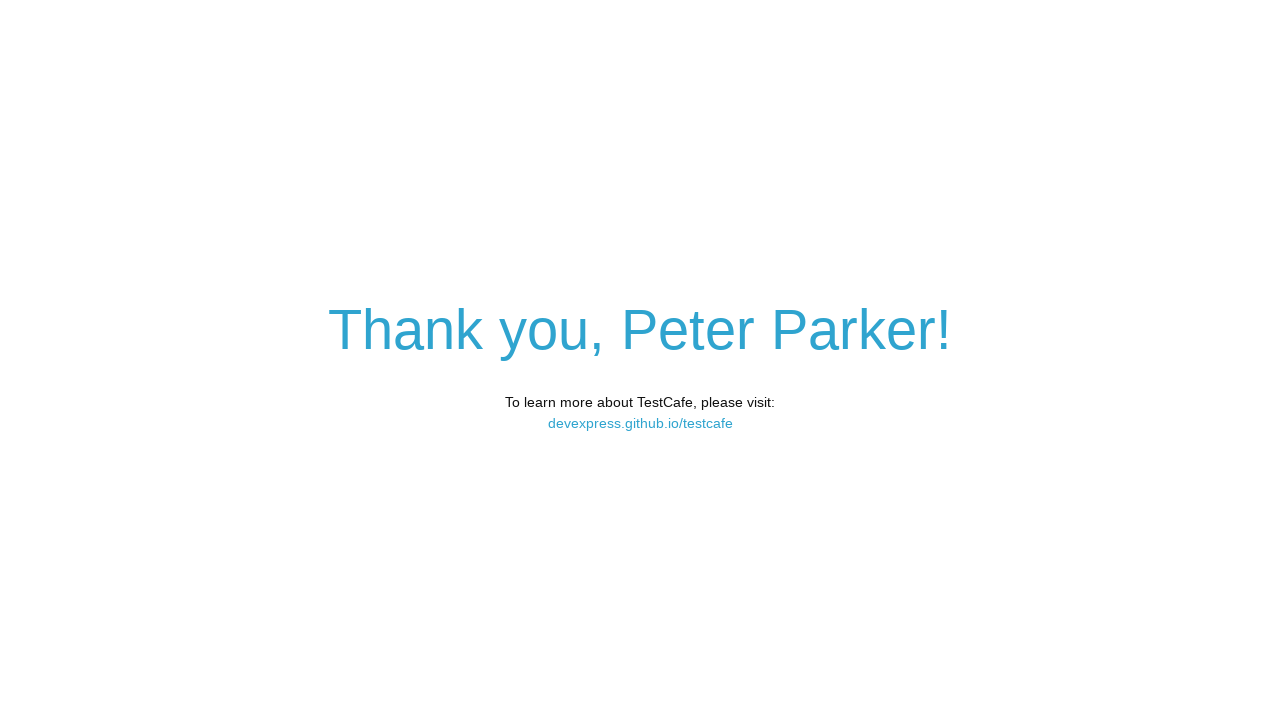